Navigates to a banking website and highlights the sign-in button element by adding a red border using JavaScript execution

Starting URL: http://zero.webappsecurity.com

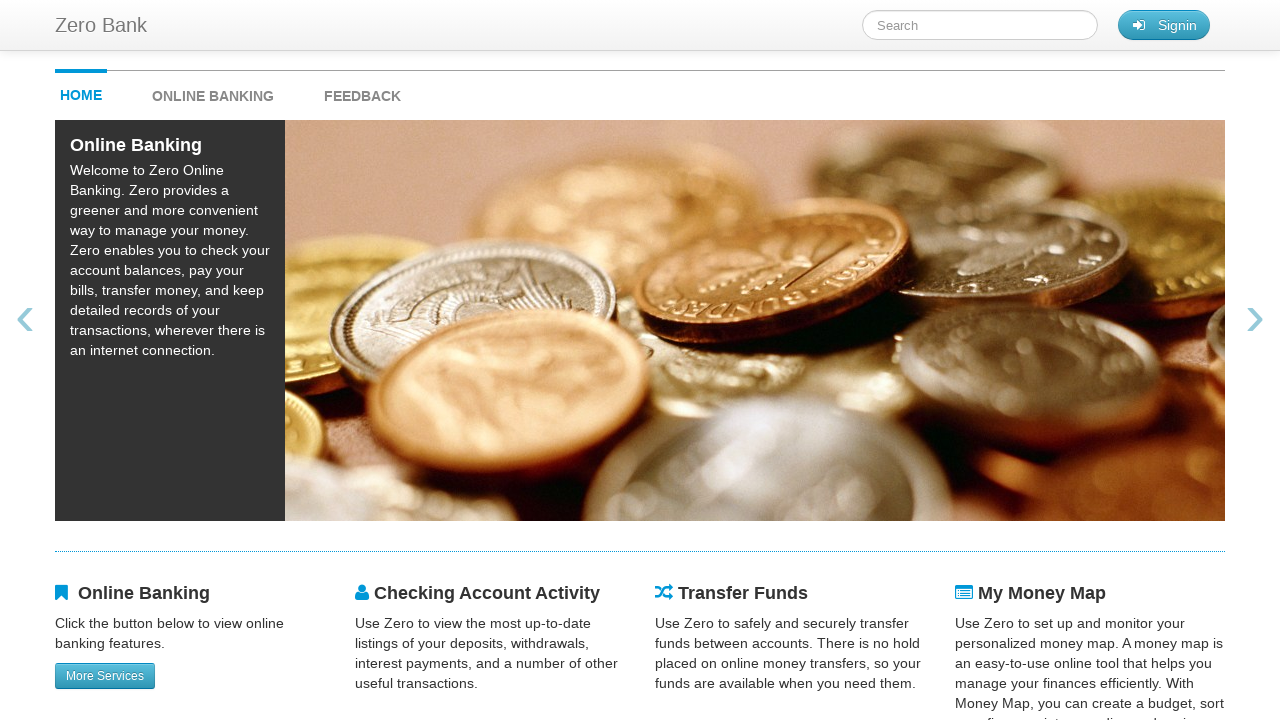

Located the sign-in button element
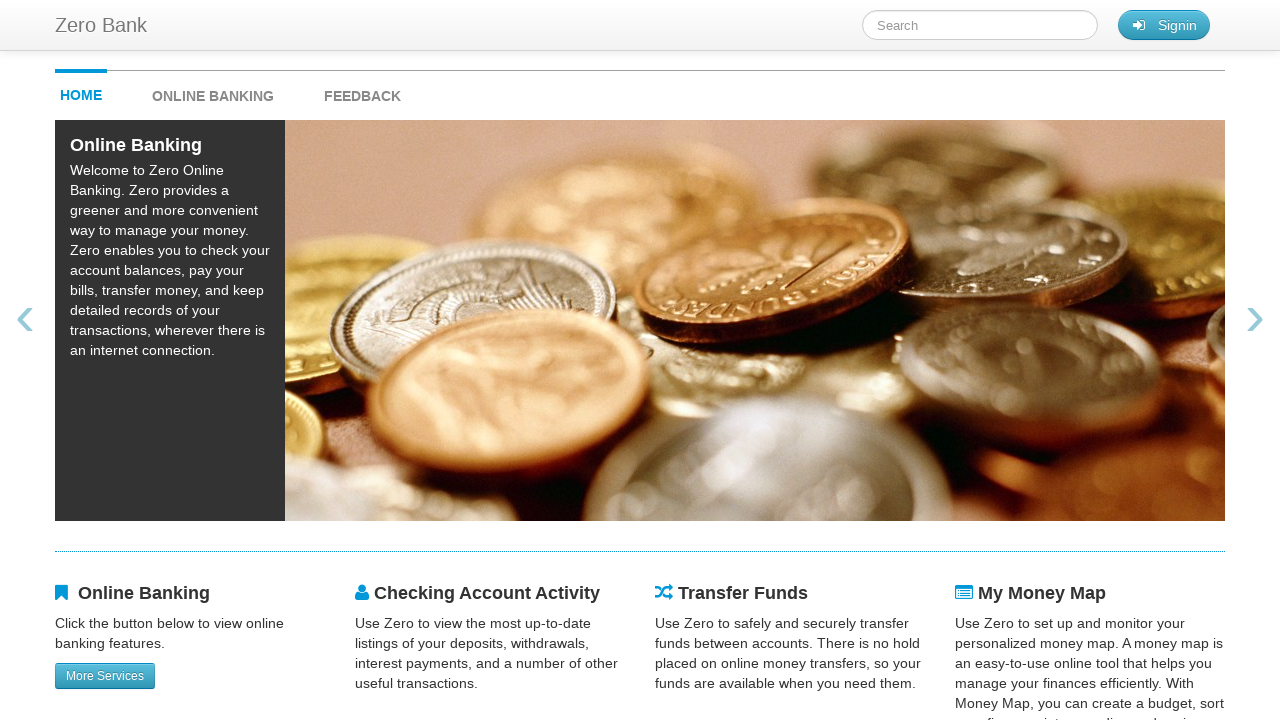

Applied red border highlight to the sign-in button using JavaScript
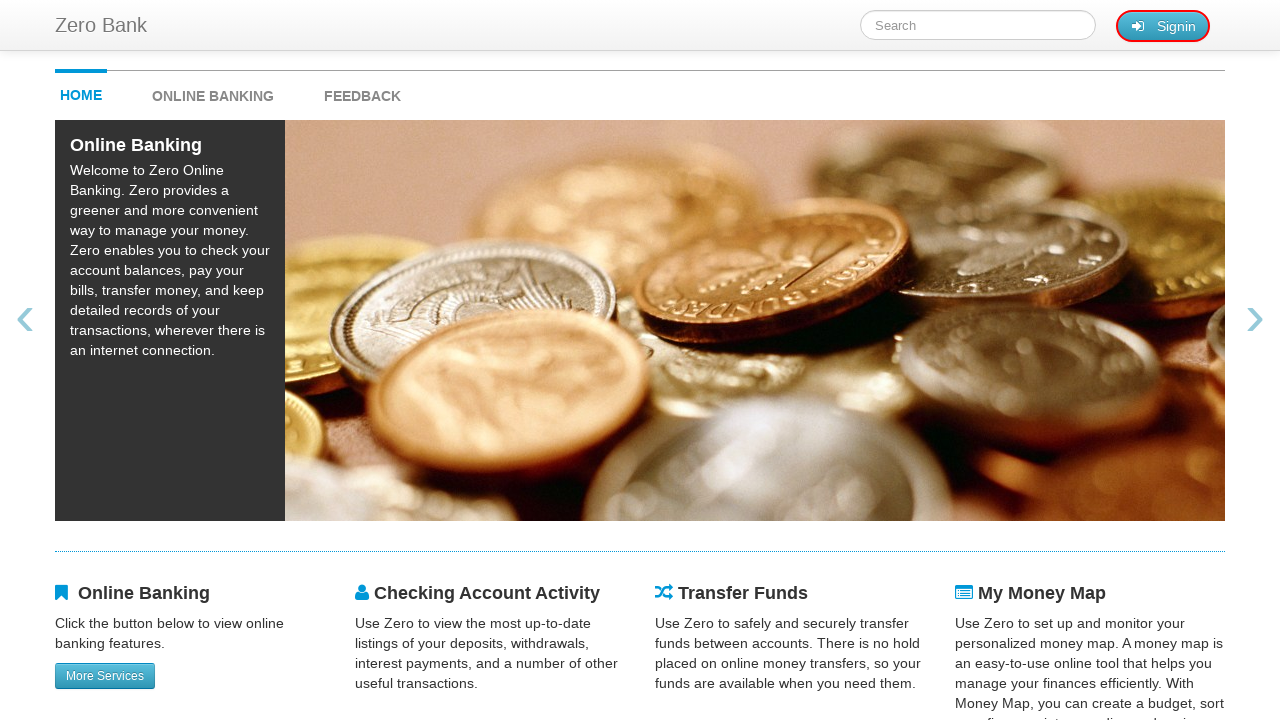

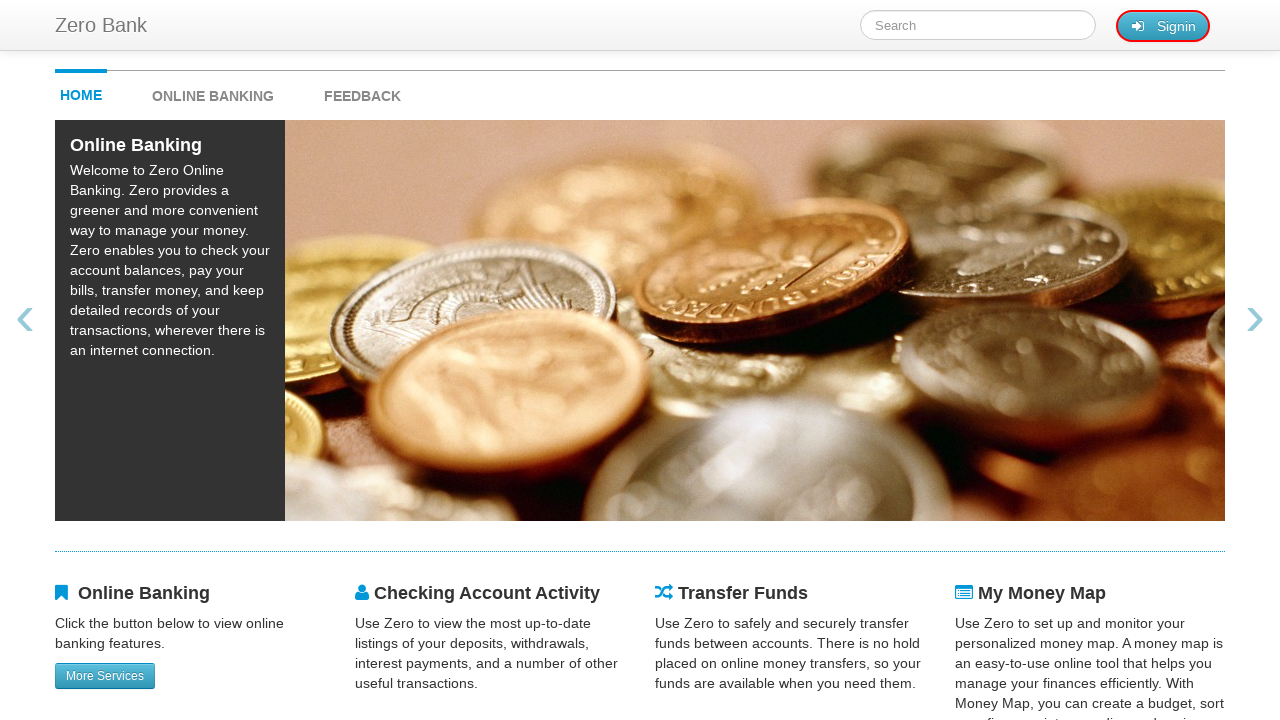